Tests a JavaScript prompt alert by clicking a button, entering text, and accepting it

Starting URL: https://automationfc.github.io/basic-form/index.html

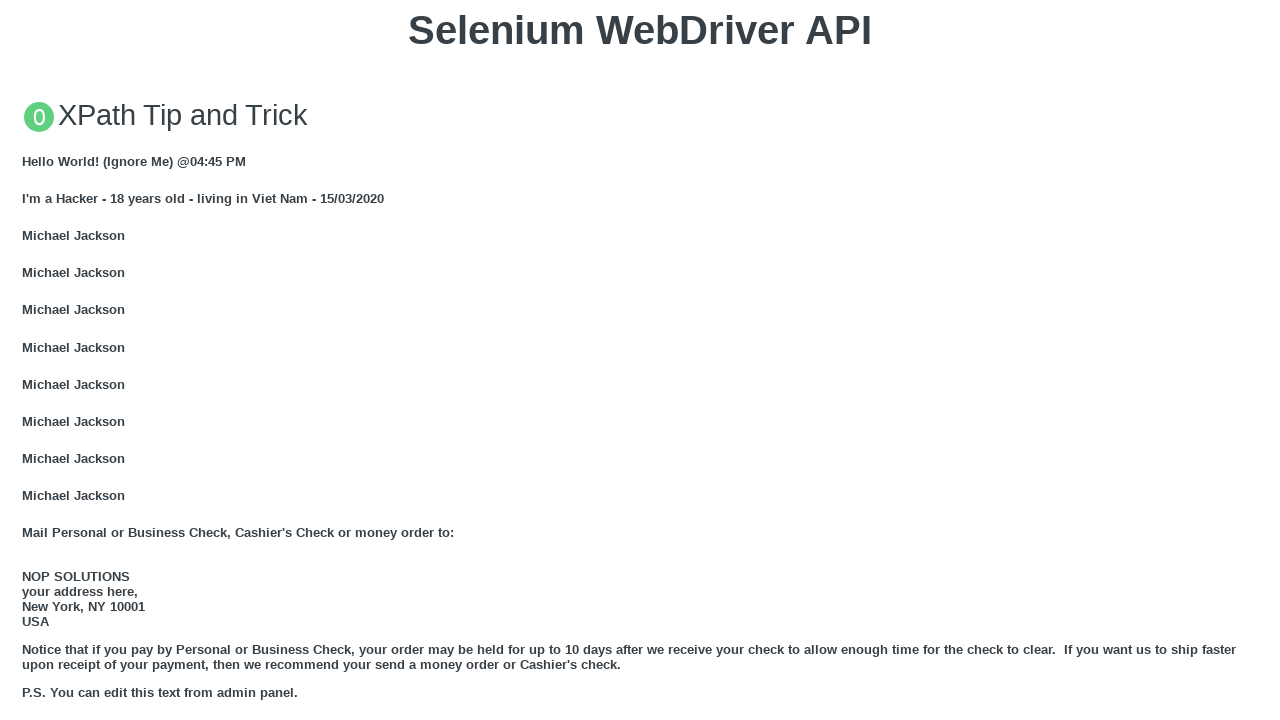

Set up dialog handler to accept prompt with text 'HungNgo'
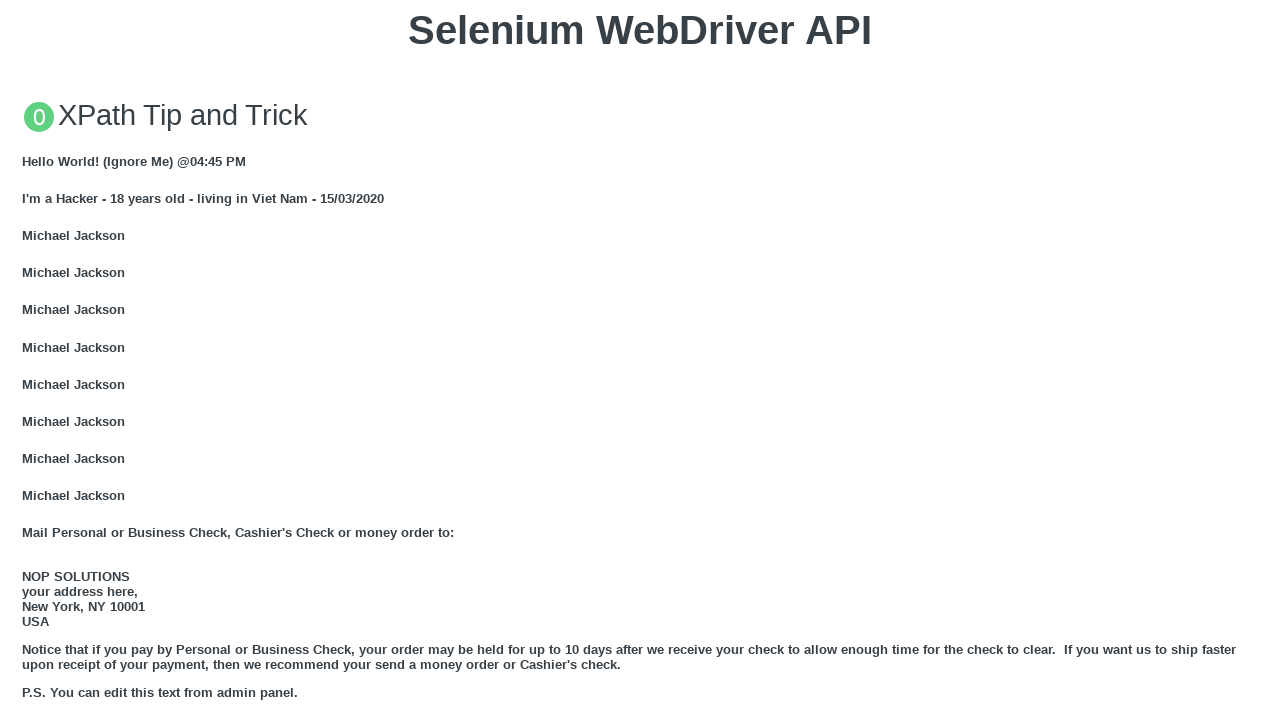

Clicked button to trigger JavaScript prompt alert at (640, 360) on xpath=//button[text()='Click for JS Prompt']
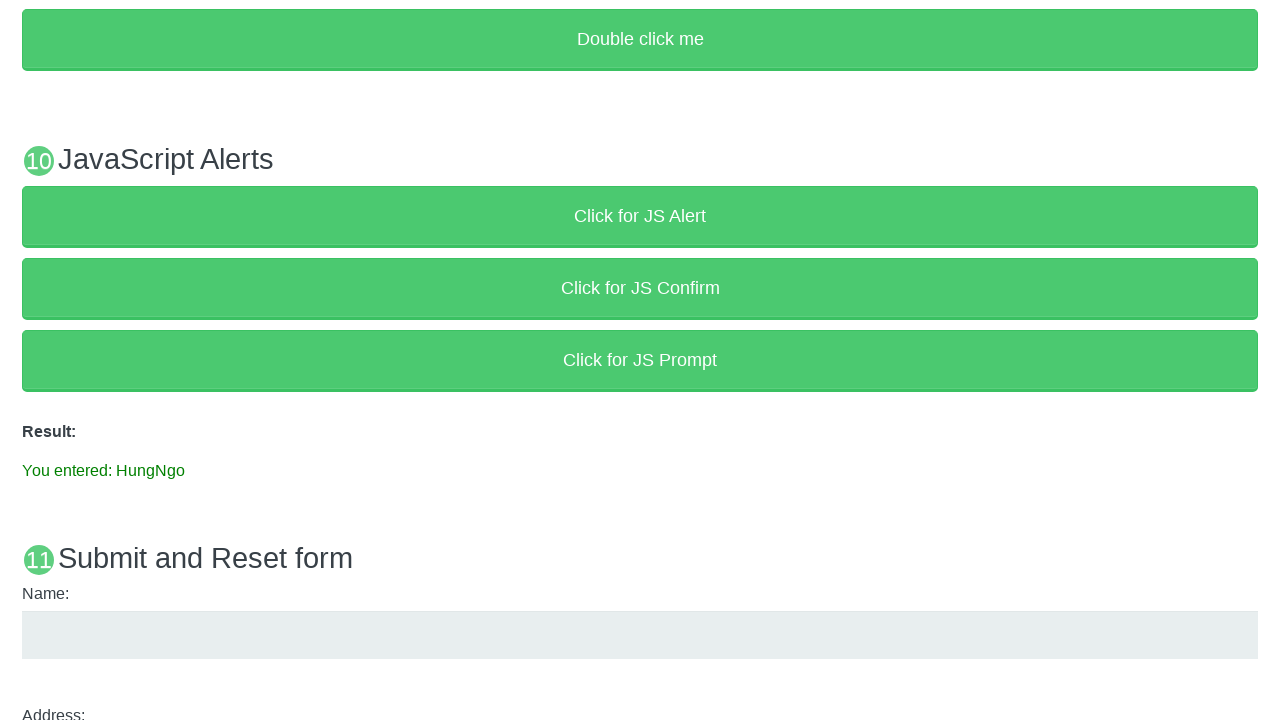

Result element loaded on page
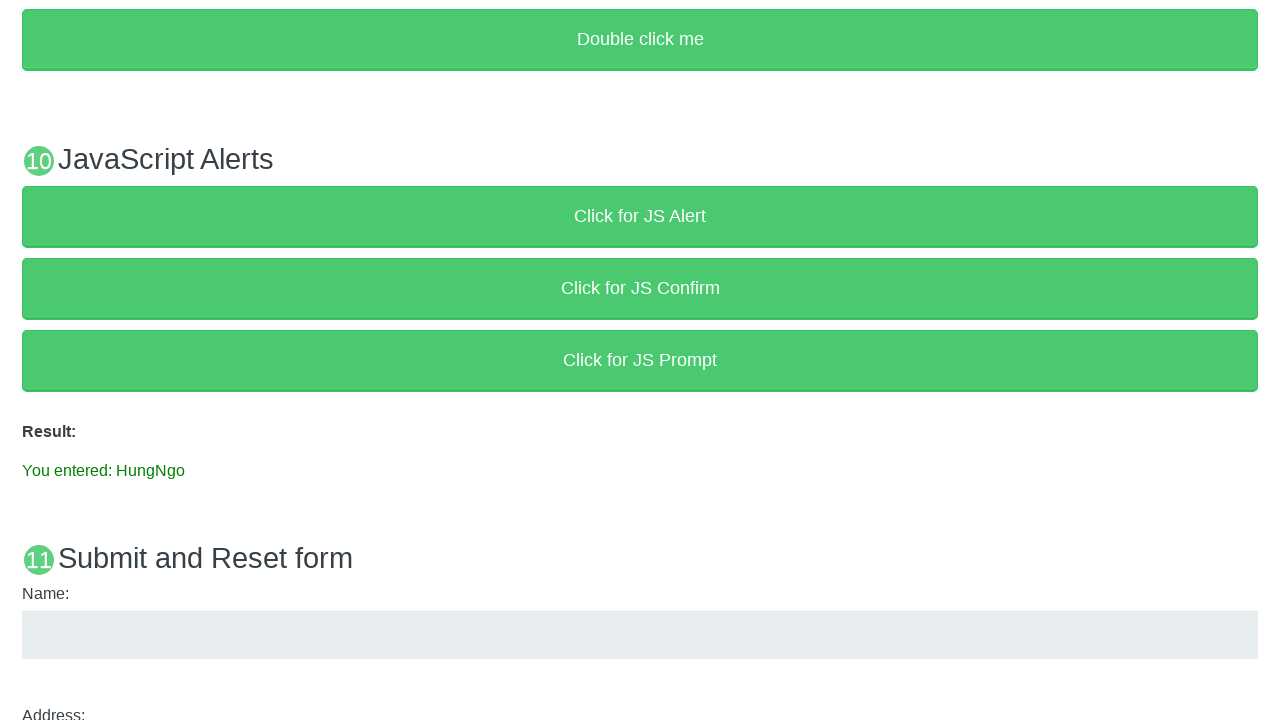

Verified that result text contains 'You entered: HungNgo'
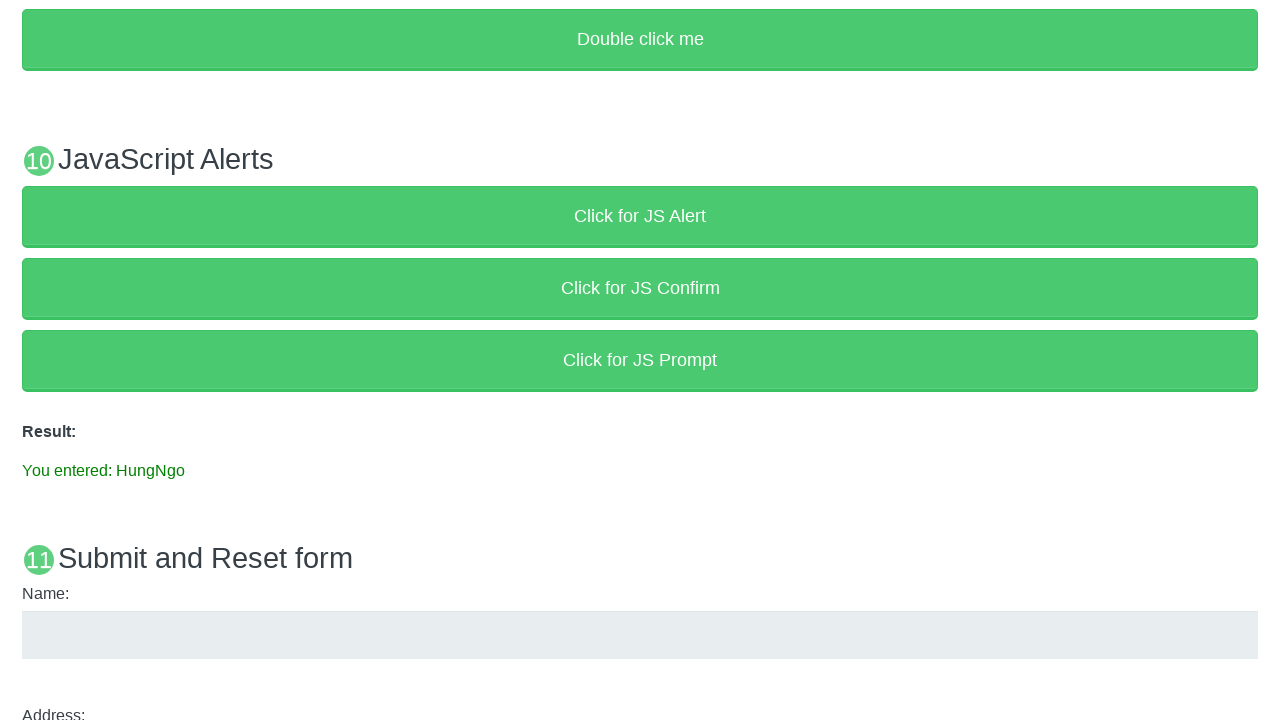

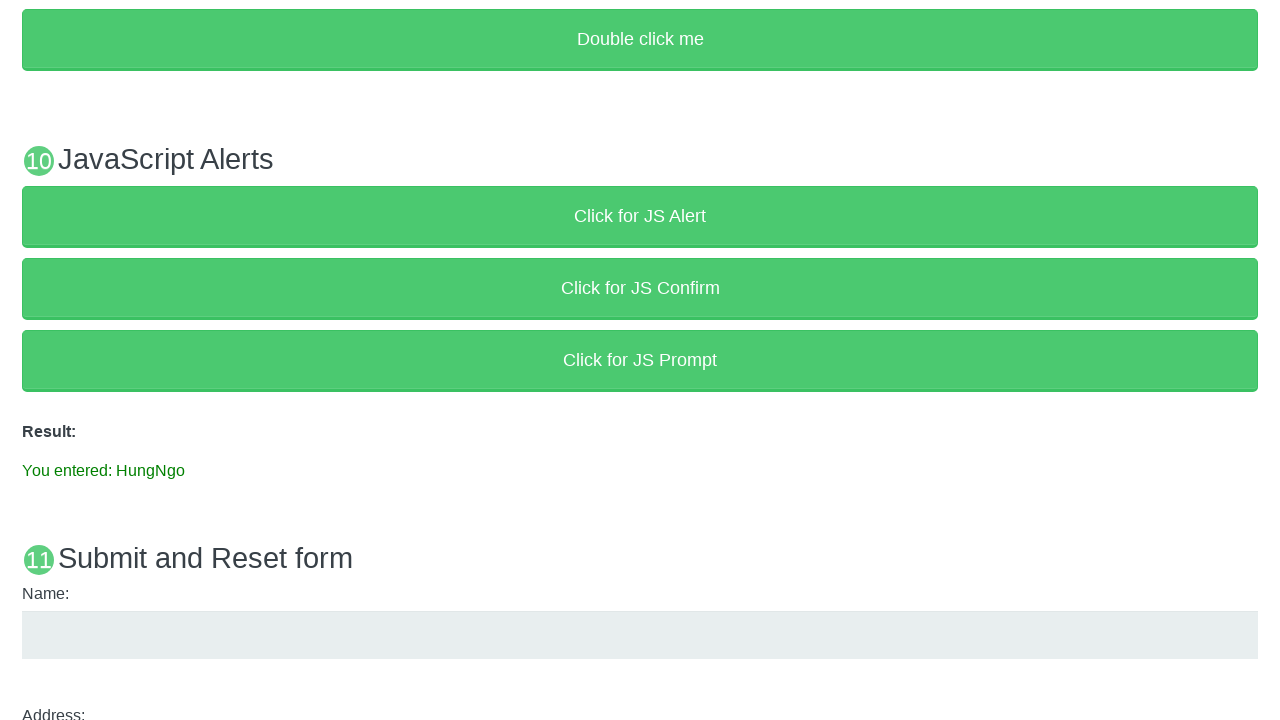